Tests the hotel registration form by filling in username, password, confirm password, and additional text fields on the registration page.

Starting URL: https://adactinhotelapp.com/Register.php

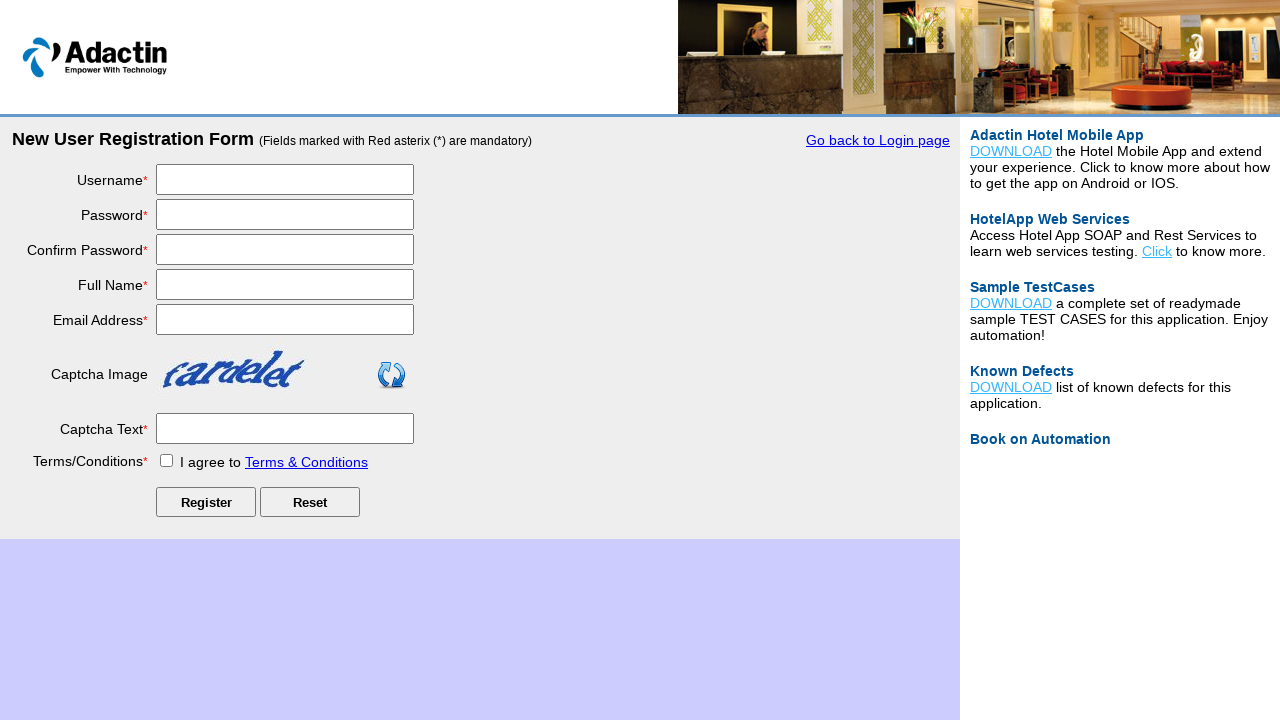

Filled username field with 'testuser_marco' on //*[@type='text']
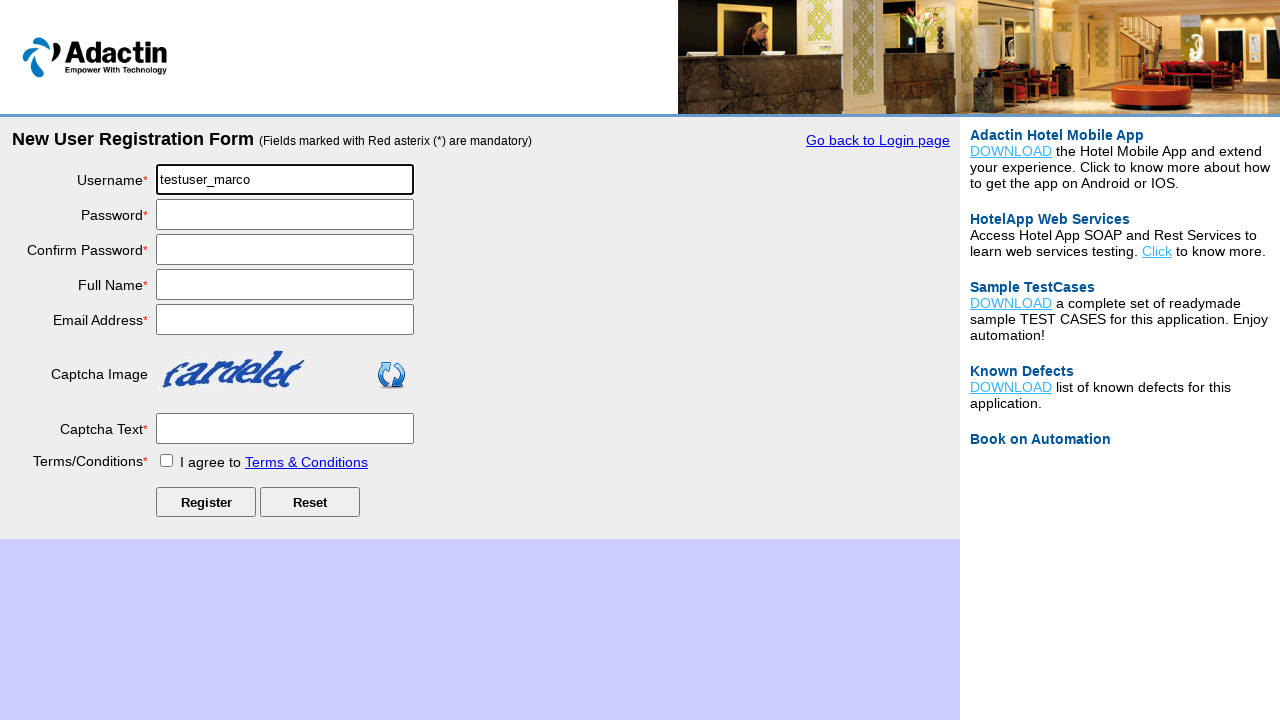

Filled password field with 'SecurePass456' on //*[@type='password']
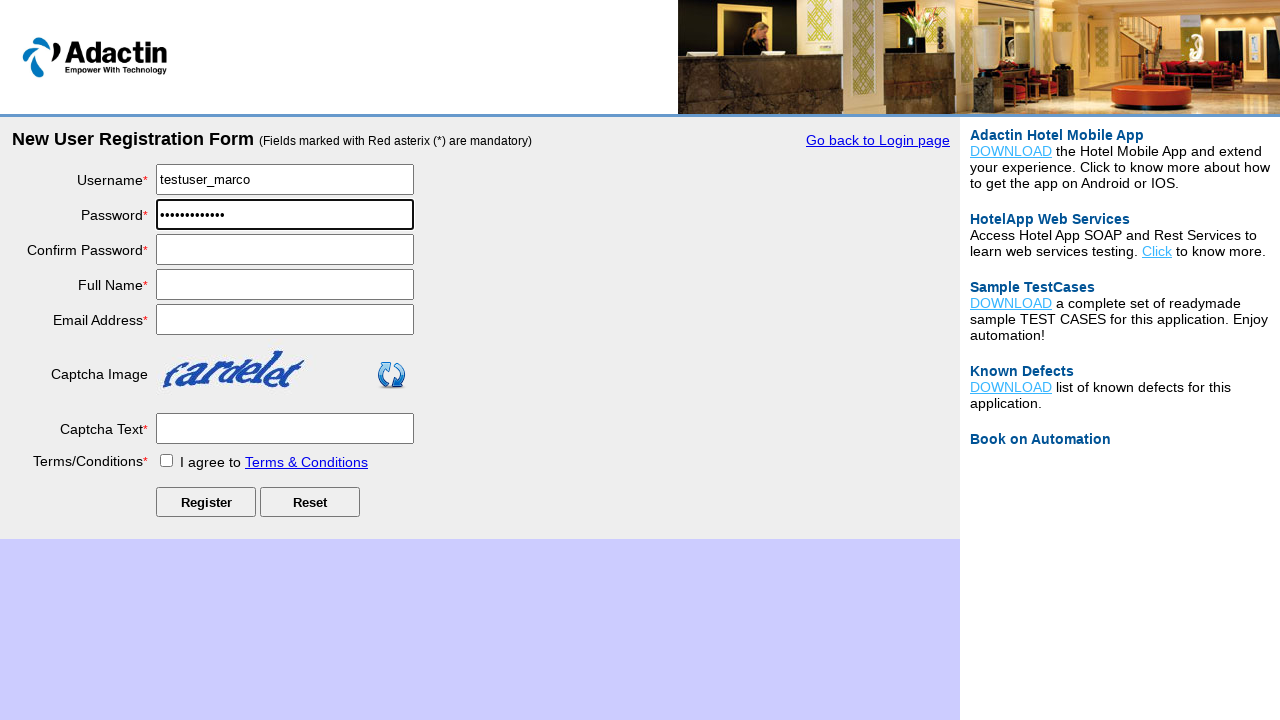

Filled confirm password field with 'SecurePass456' on (//*[@type='password'])[2]
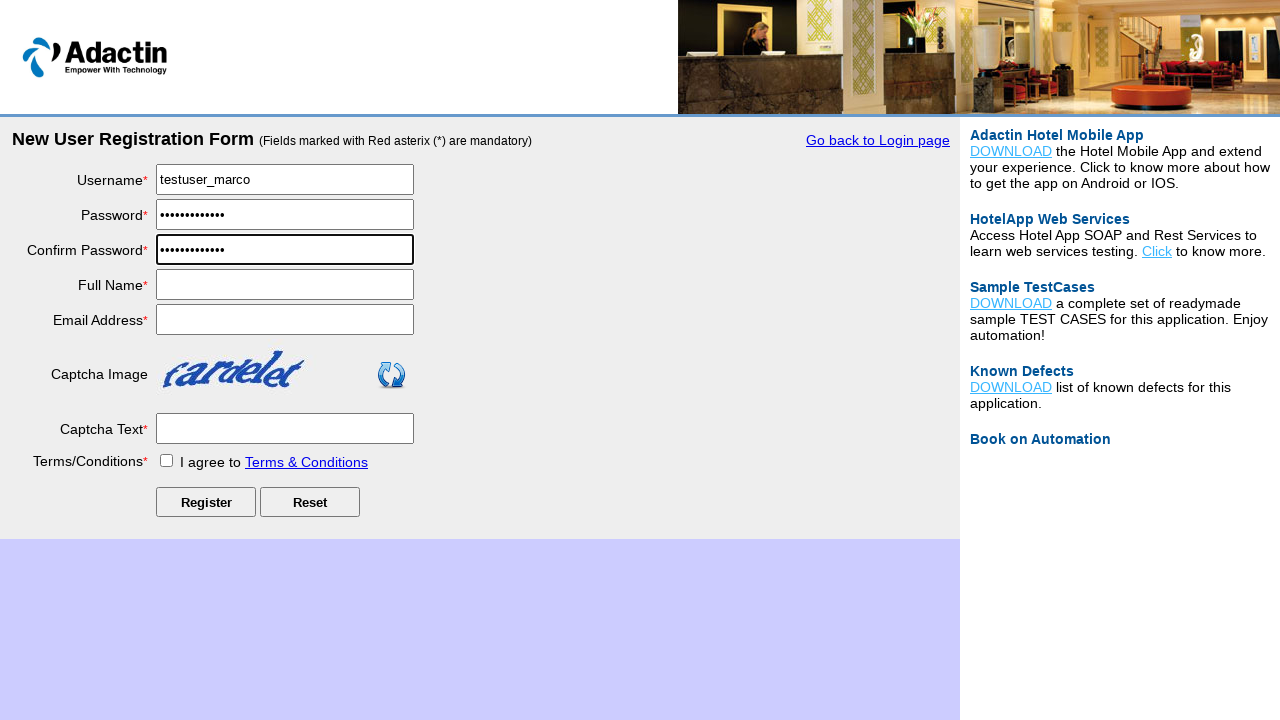

Filled full name field with 'Marco Rodriguez' on (//*[@type='text'])[2]
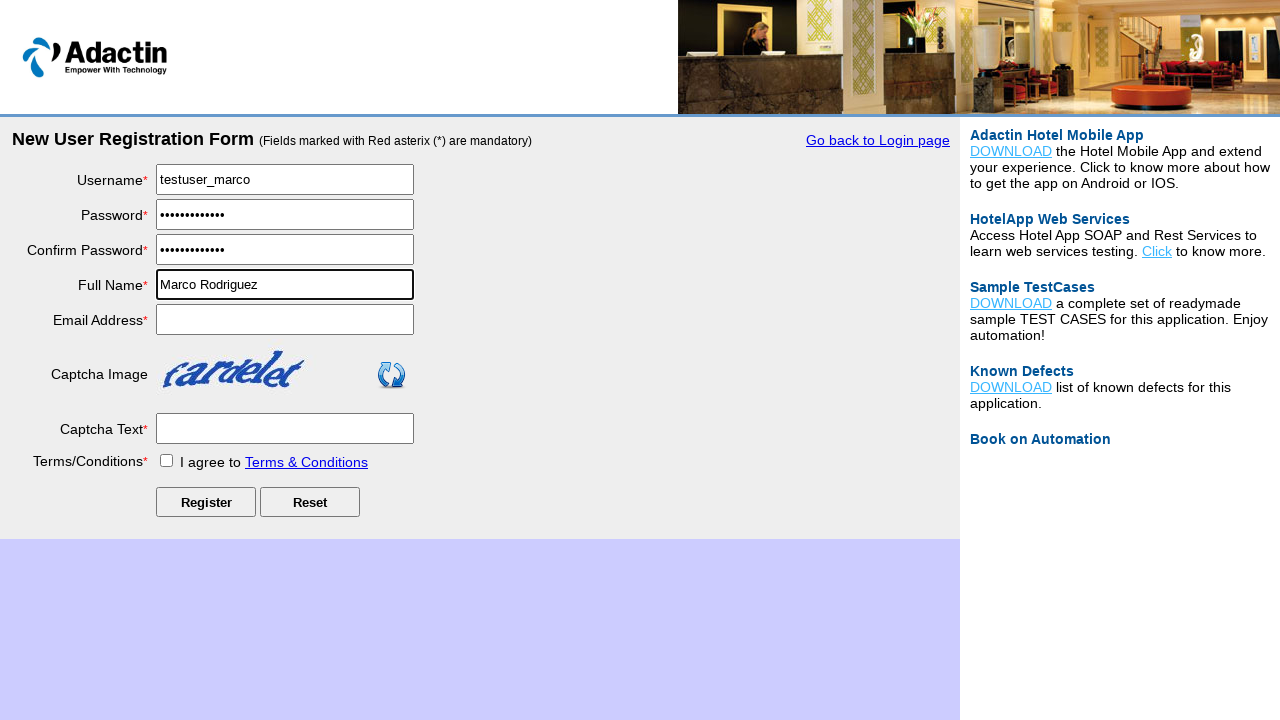

Filled email field with 'marco.rodriguez@testmail.com' on (//*[@type='text'])[3]
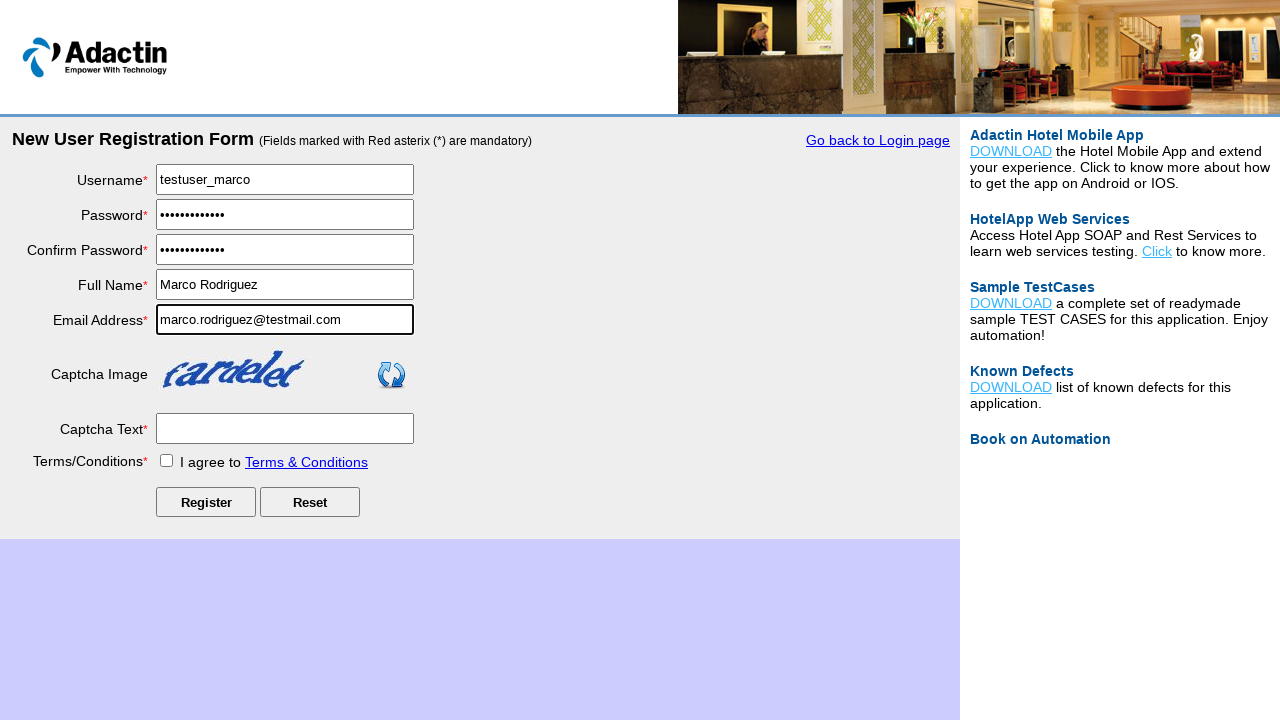

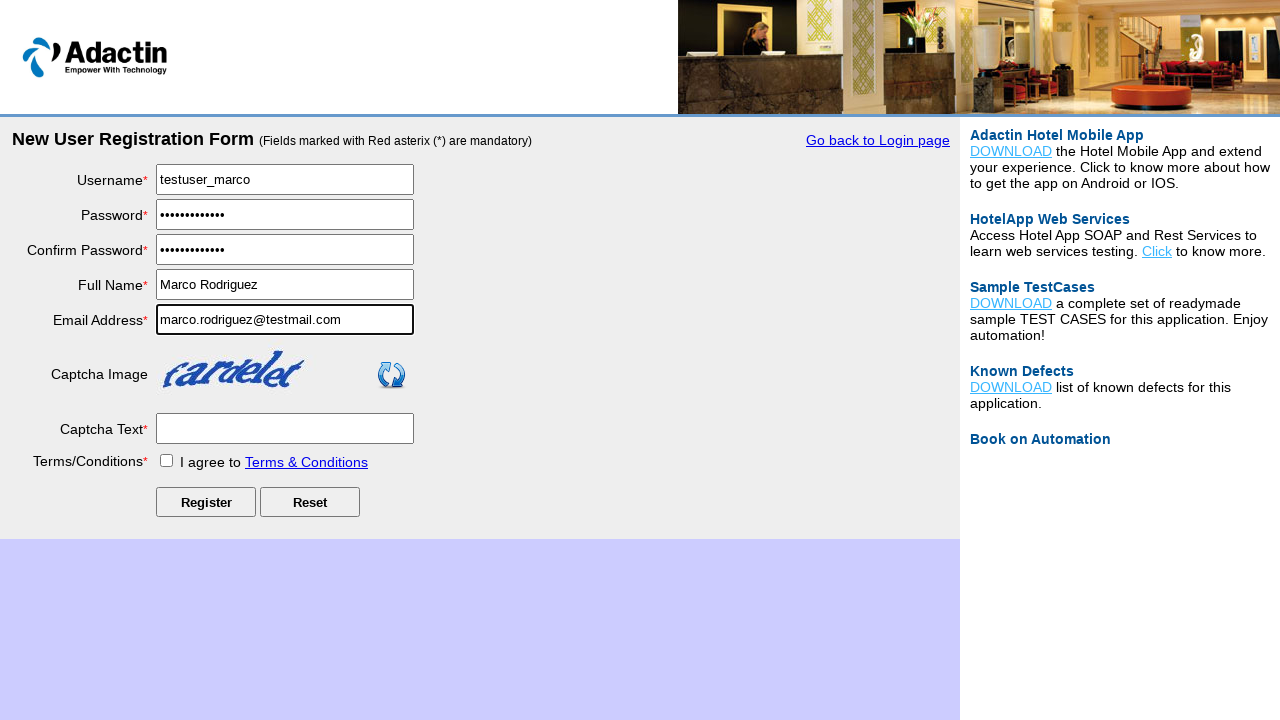